Navigates to DemoQA Text Box page and verifies that the "Permanent Address" label is visible.

Starting URL: https://demoqa.com/elements

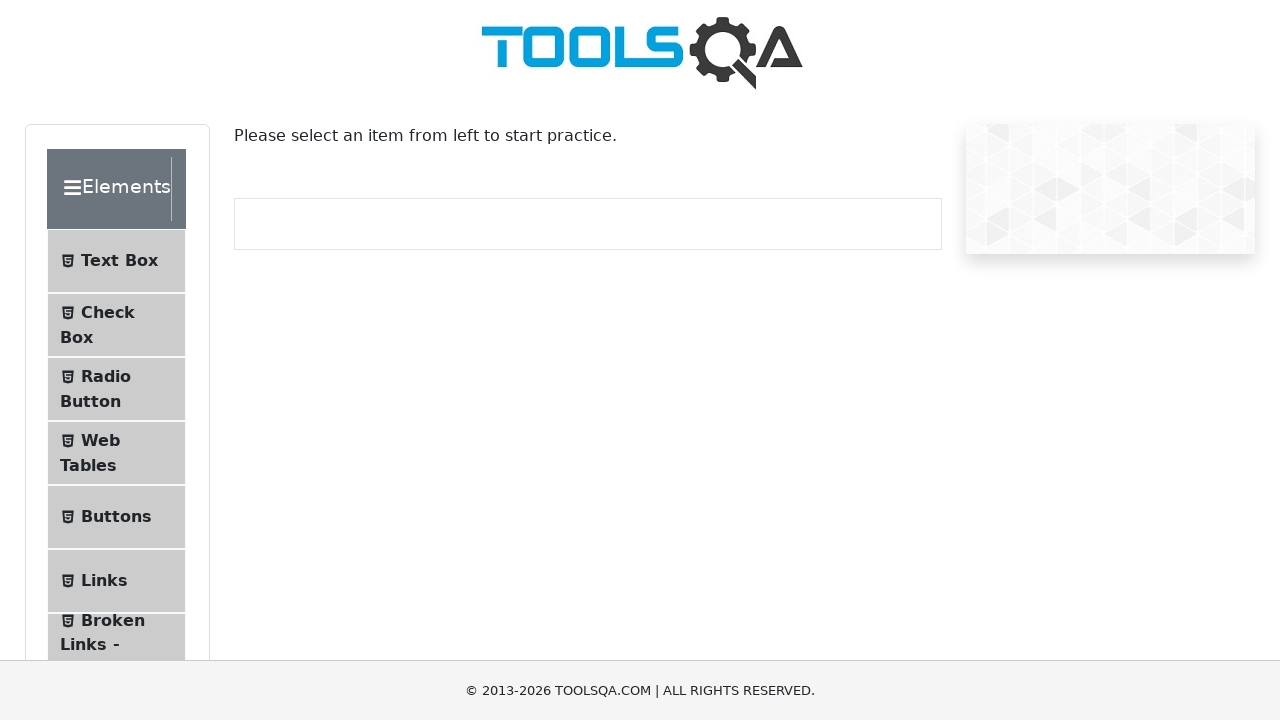

Clicked the Text Box button in menu at (119, 261) on internal:text="Text Box"i
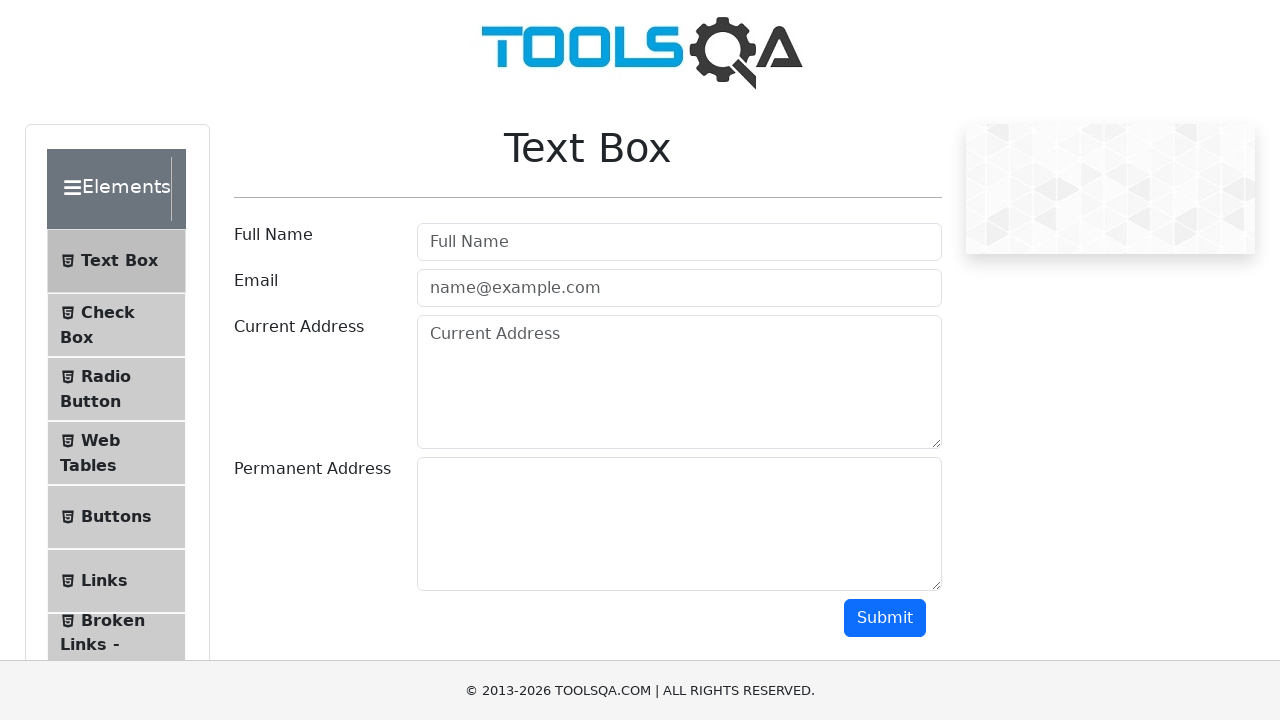

Waited for text-box page to load
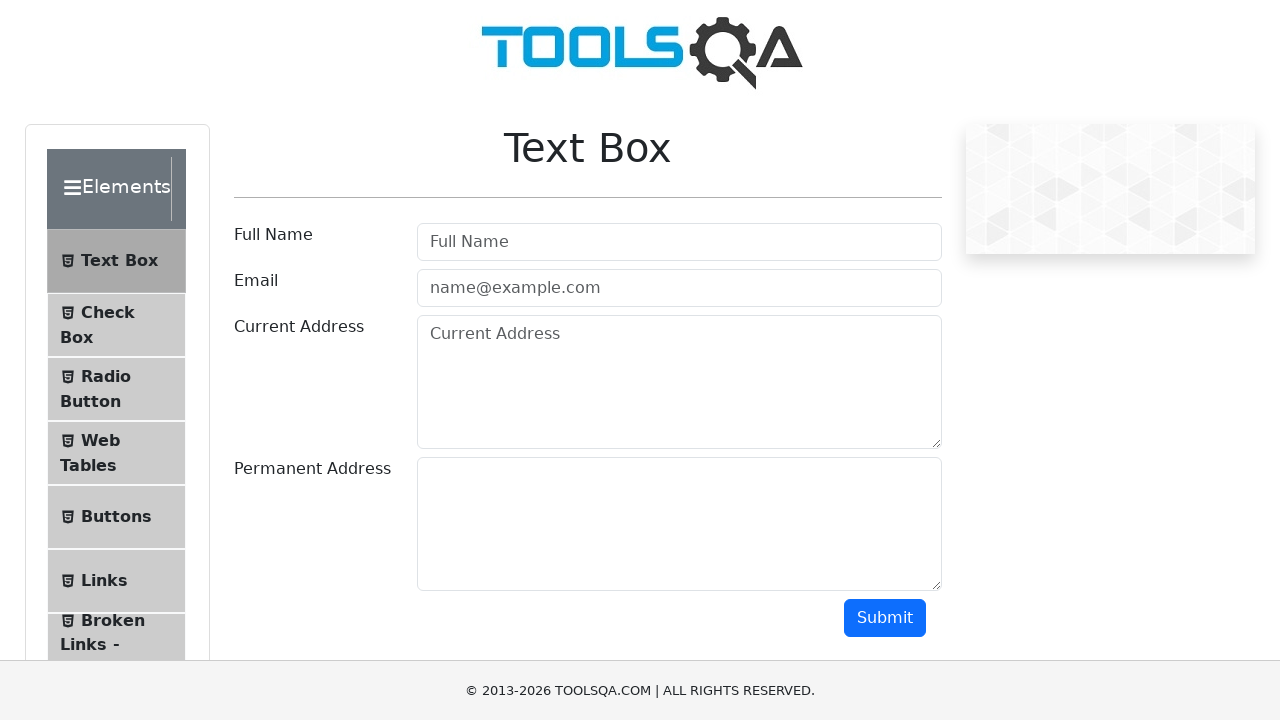

Verified Permanent Address label is visible
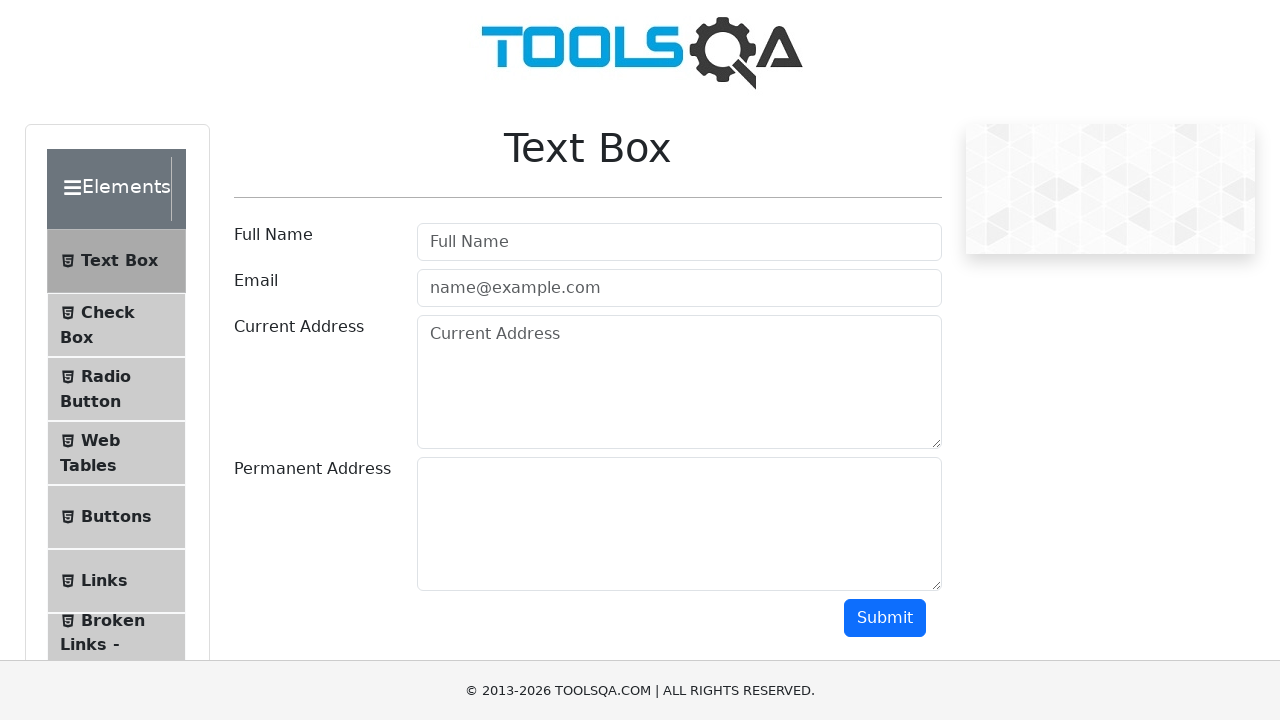

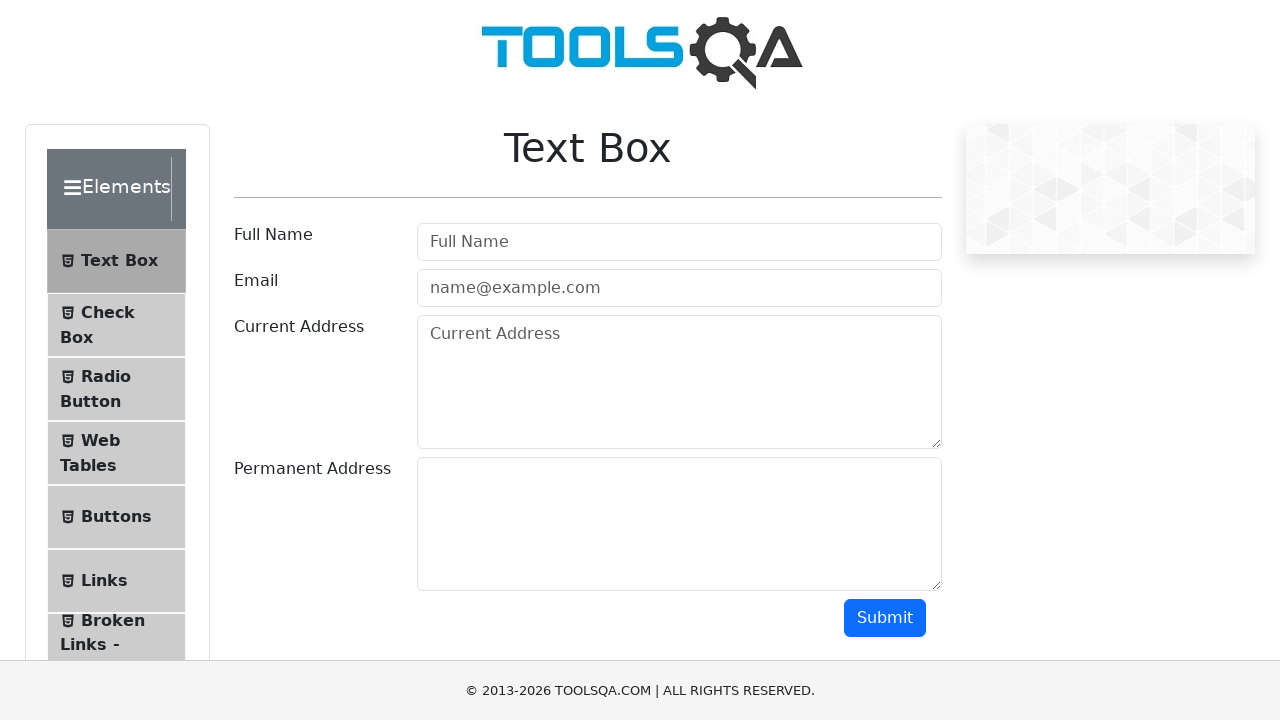